Tests W3Schools page title verification with different window states (minimized and fullscreen)

Starting URL: https://www.w3schools.com/

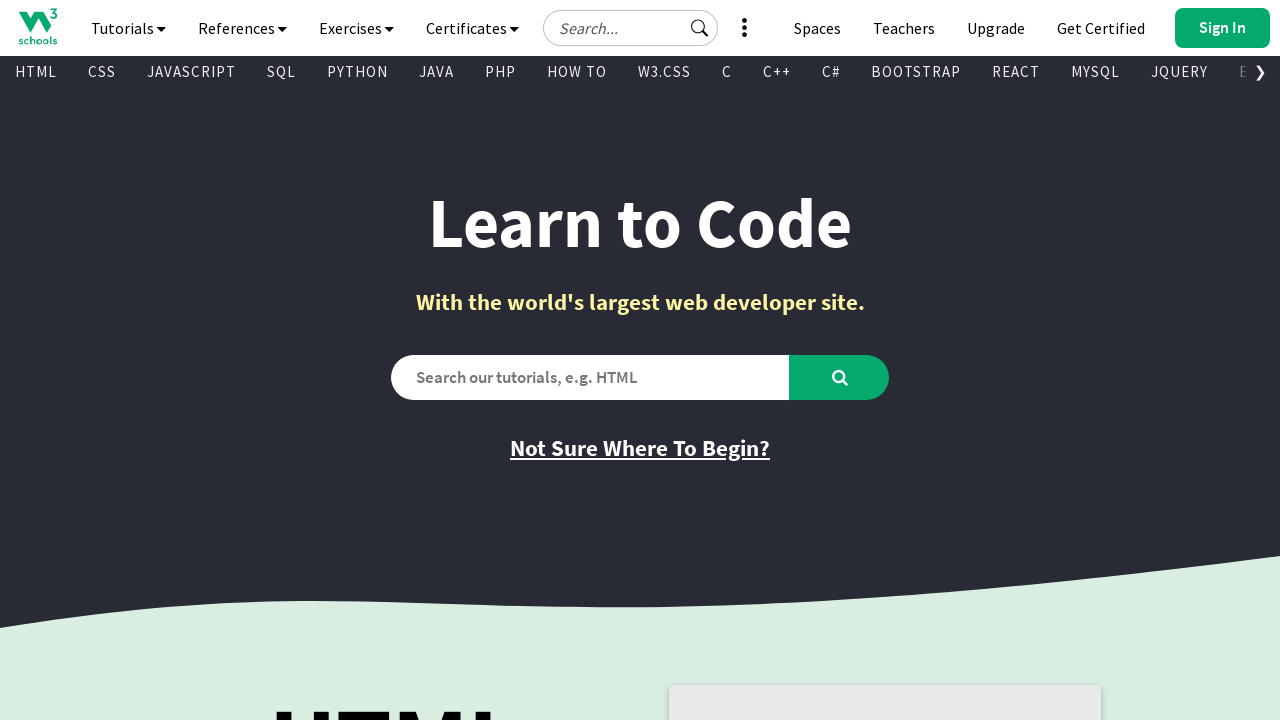

Attempted to minimize the browser window
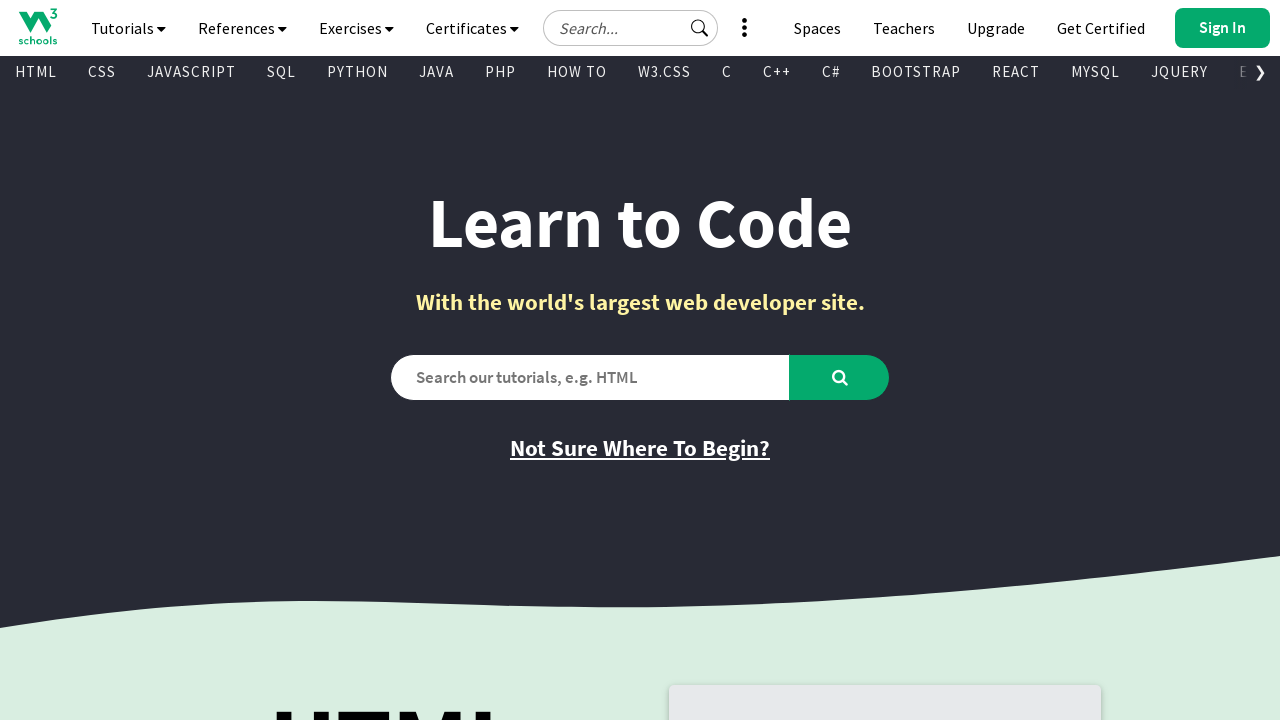

Retrieved page title: 'W3Schools Online Web Tutorials'
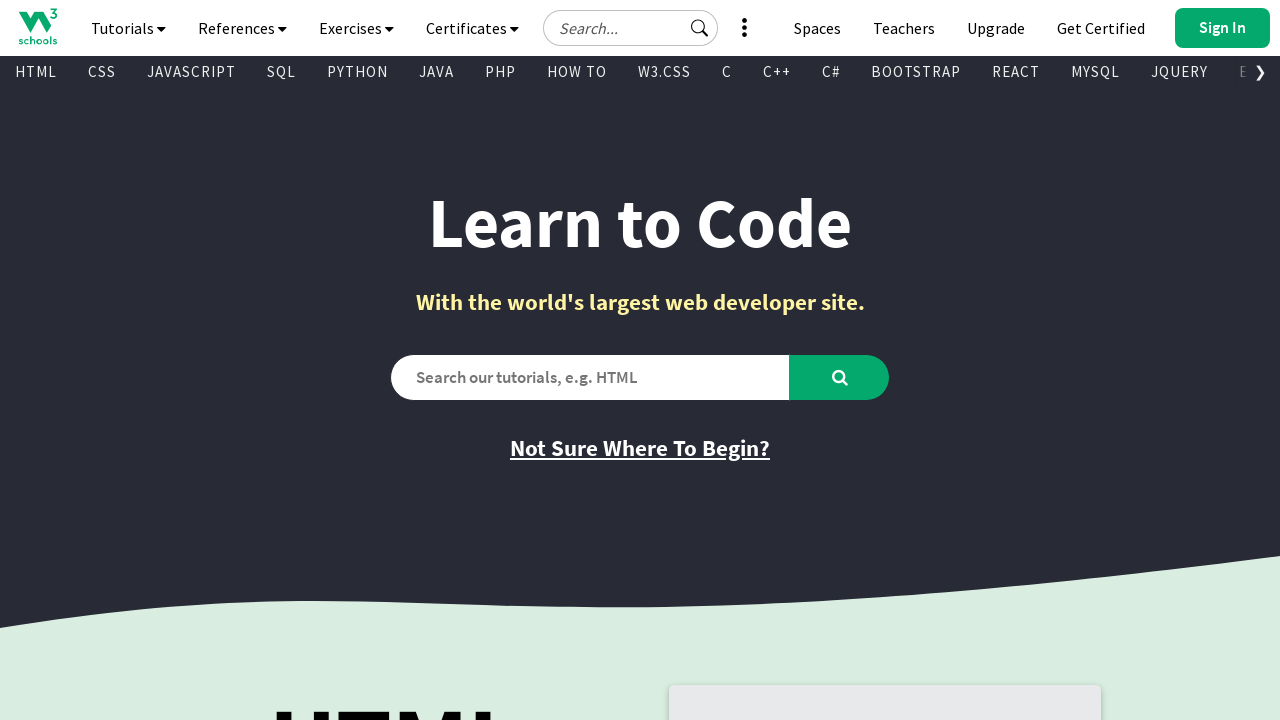

Verified that page title contains 'w3school'
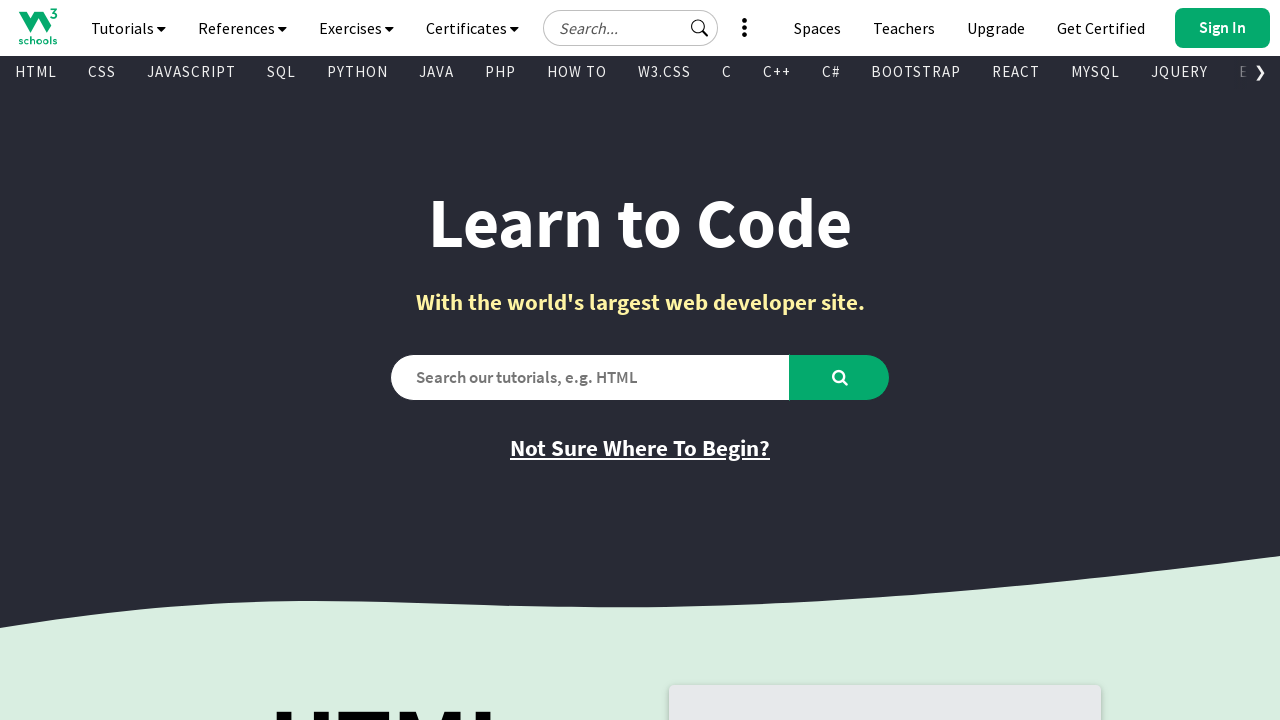

Set browser window to fullscreen mode
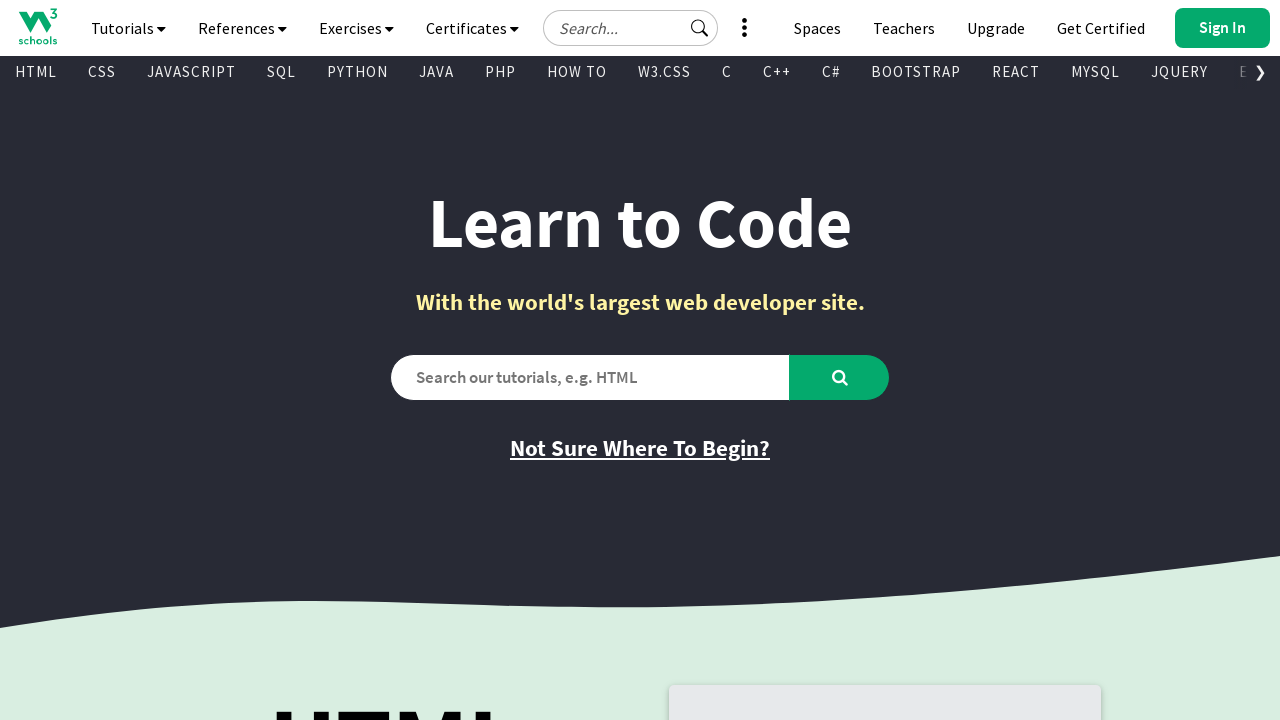

Retrieved page title: 'W3Schools Online Web Tutorials'
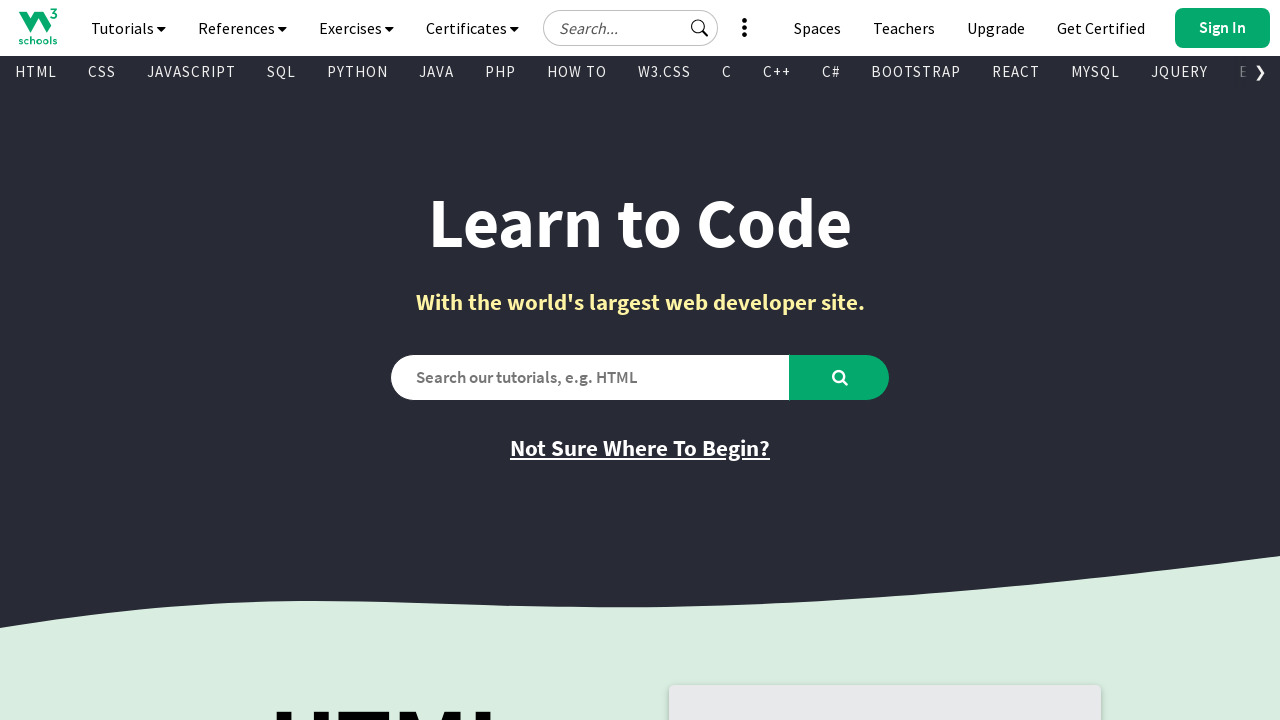

Verified that page title does not contain 'boss'
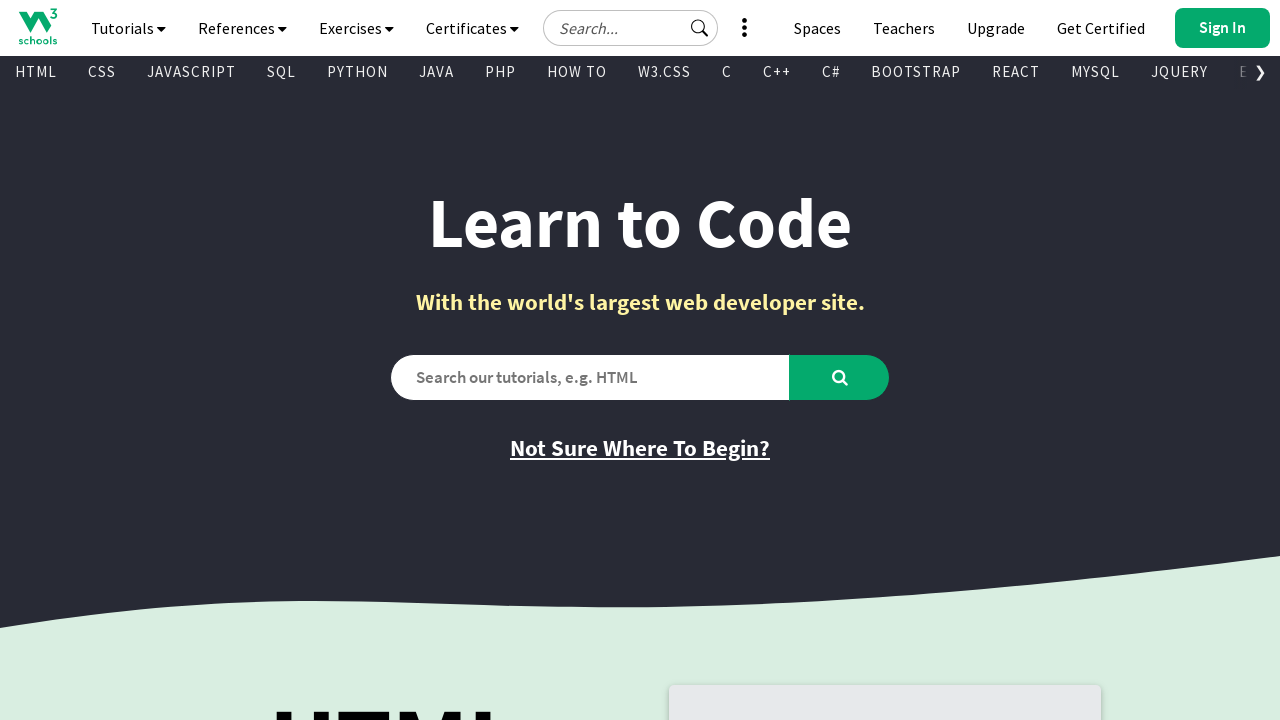

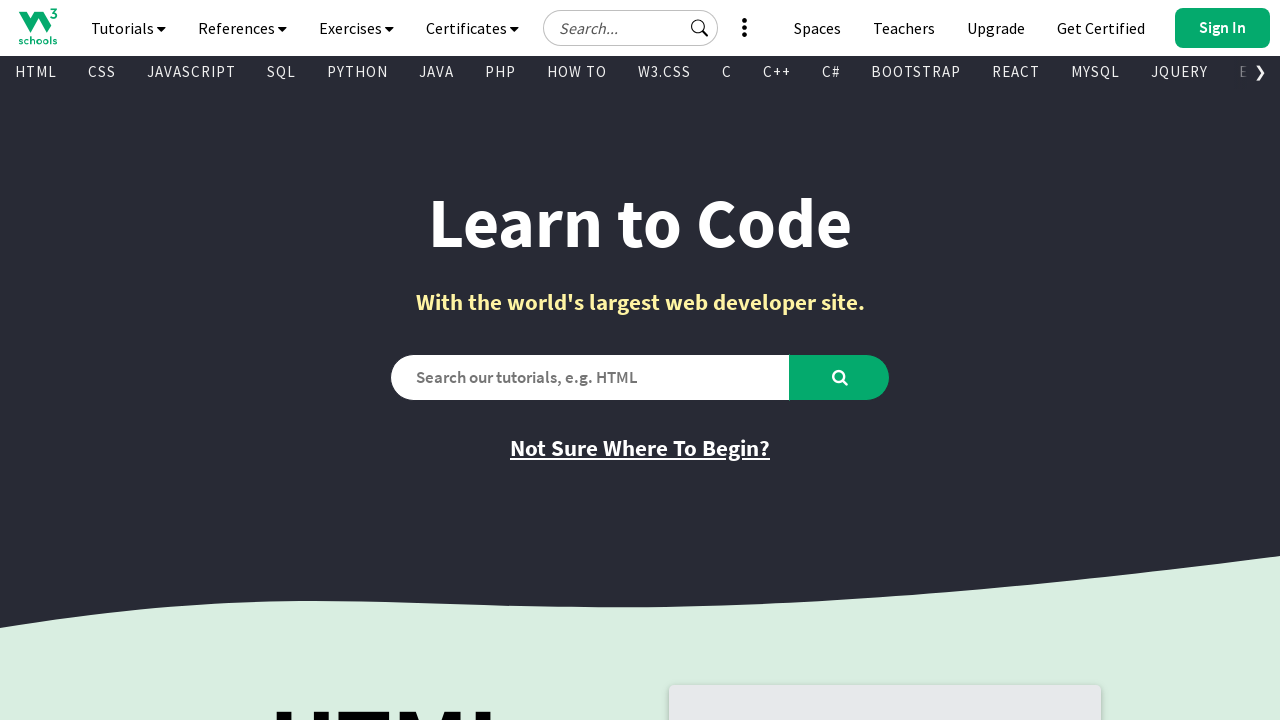